Tests page scrolling functionality on Flipkart by pressing Page Down multiple times to scroll down, then Page Up to scroll back up

Starting URL: https://www.flipkart.com/

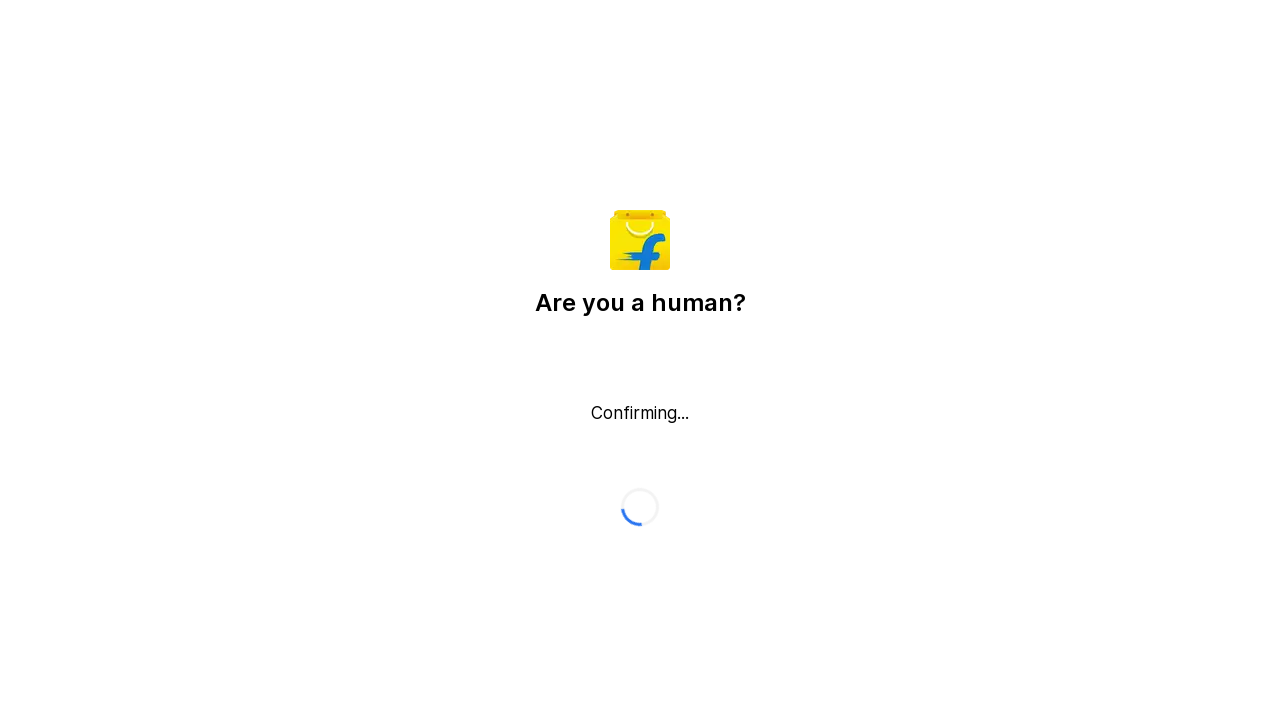

Pressed Page Down to scroll down on Flipkart page
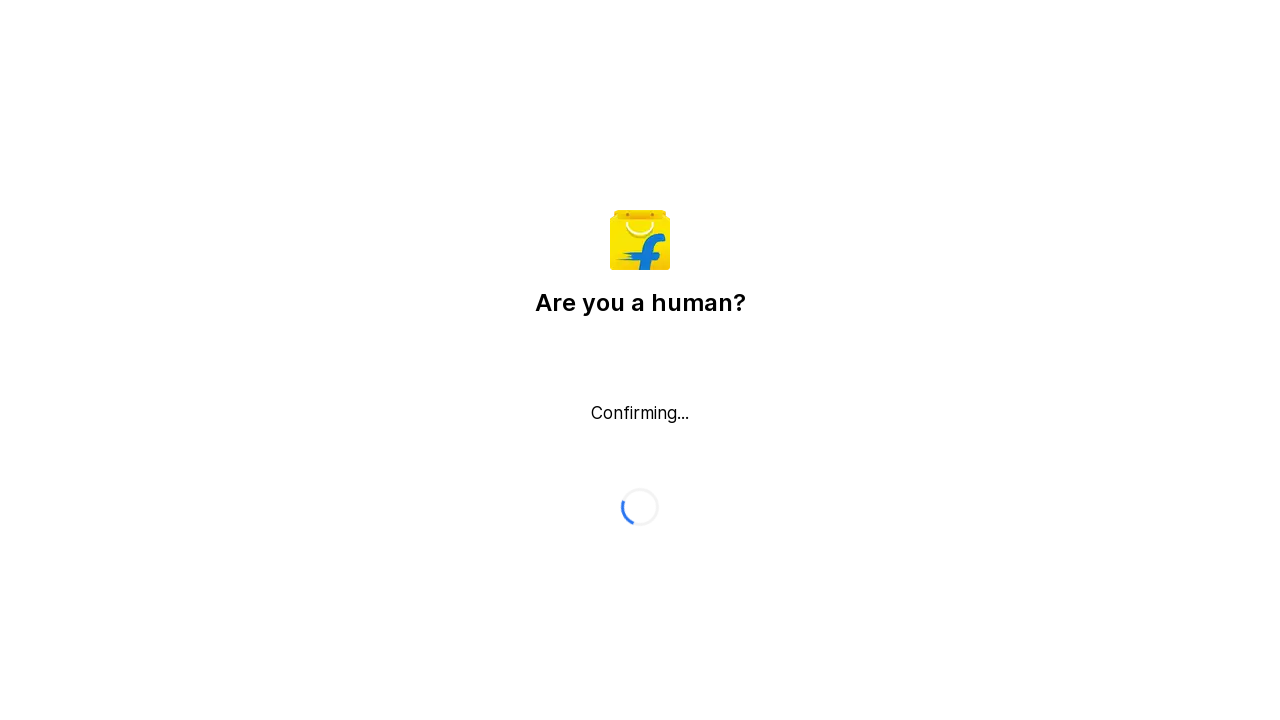

Pressed Page Down again to continue scrolling down
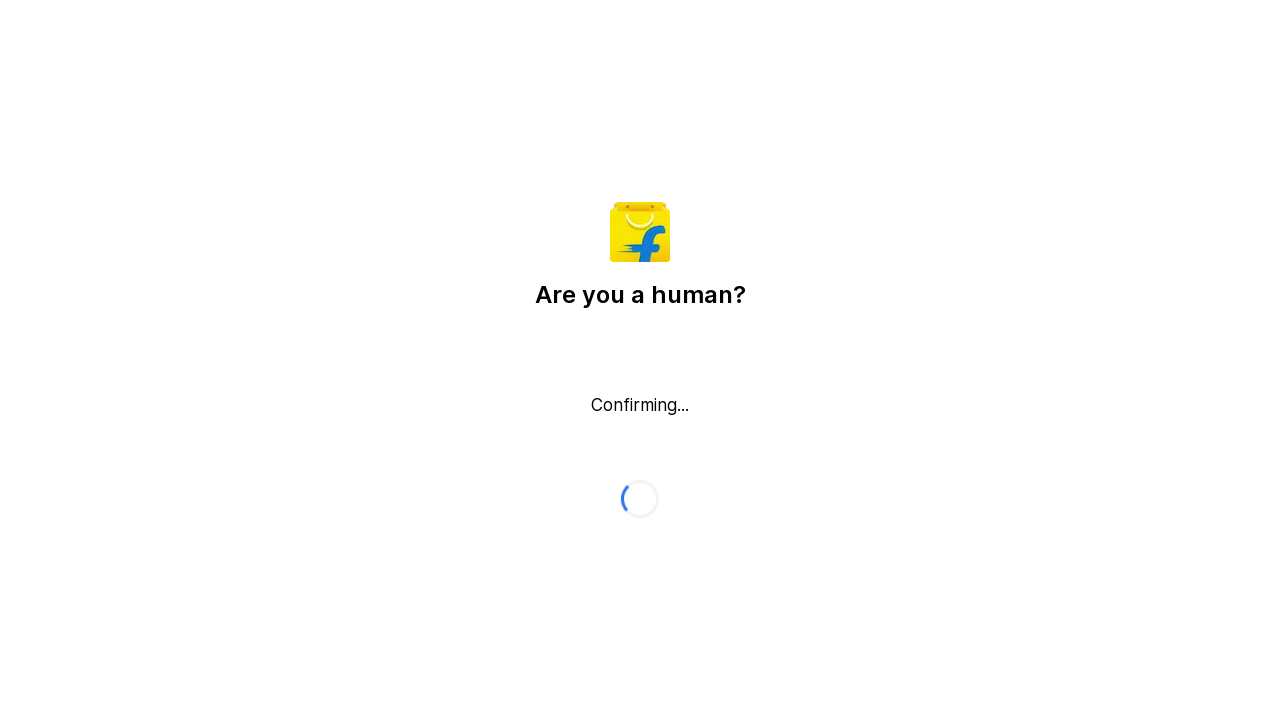

Waited 3 seconds for content to load
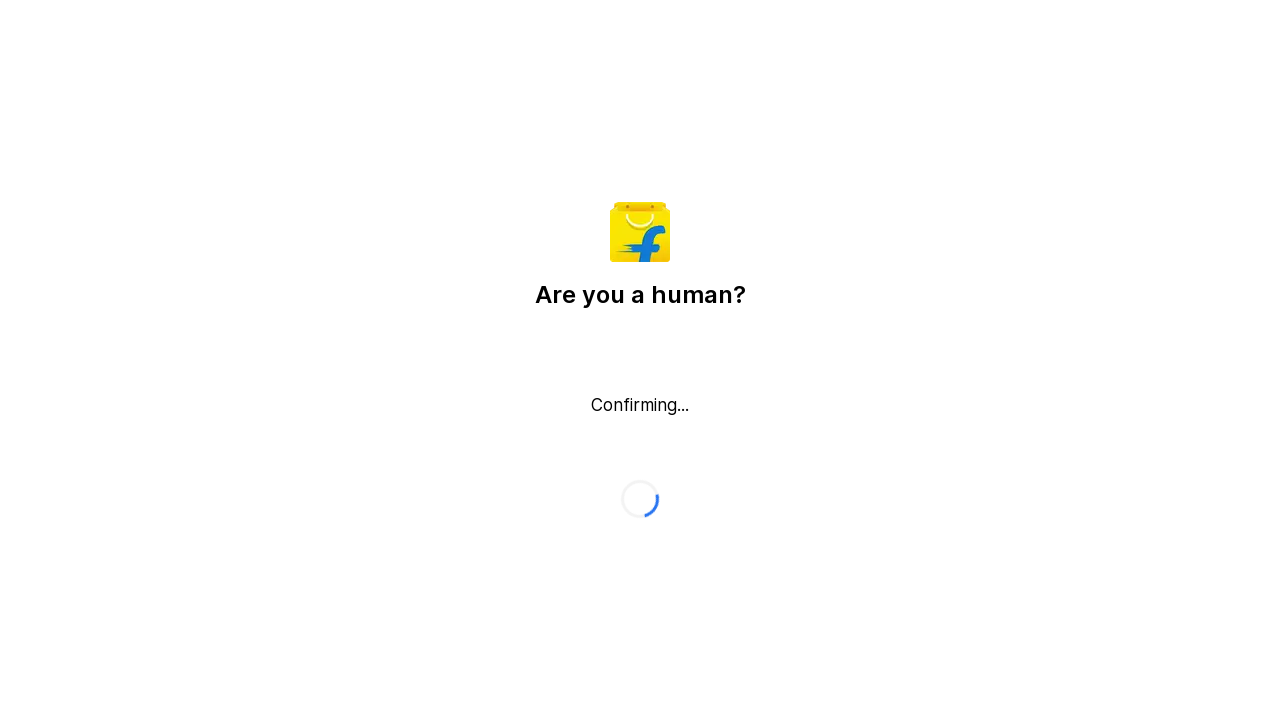

Pressed Page Down once more to scroll further down
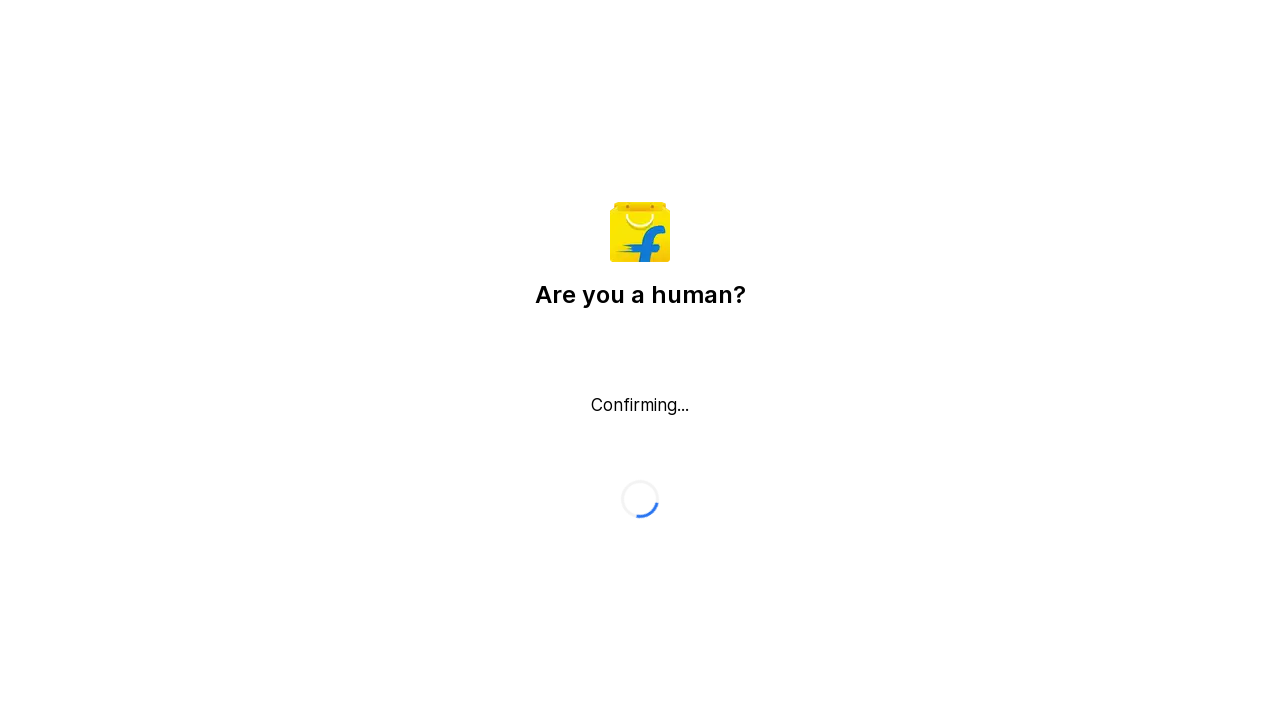

Waited 3 seconds for content to load
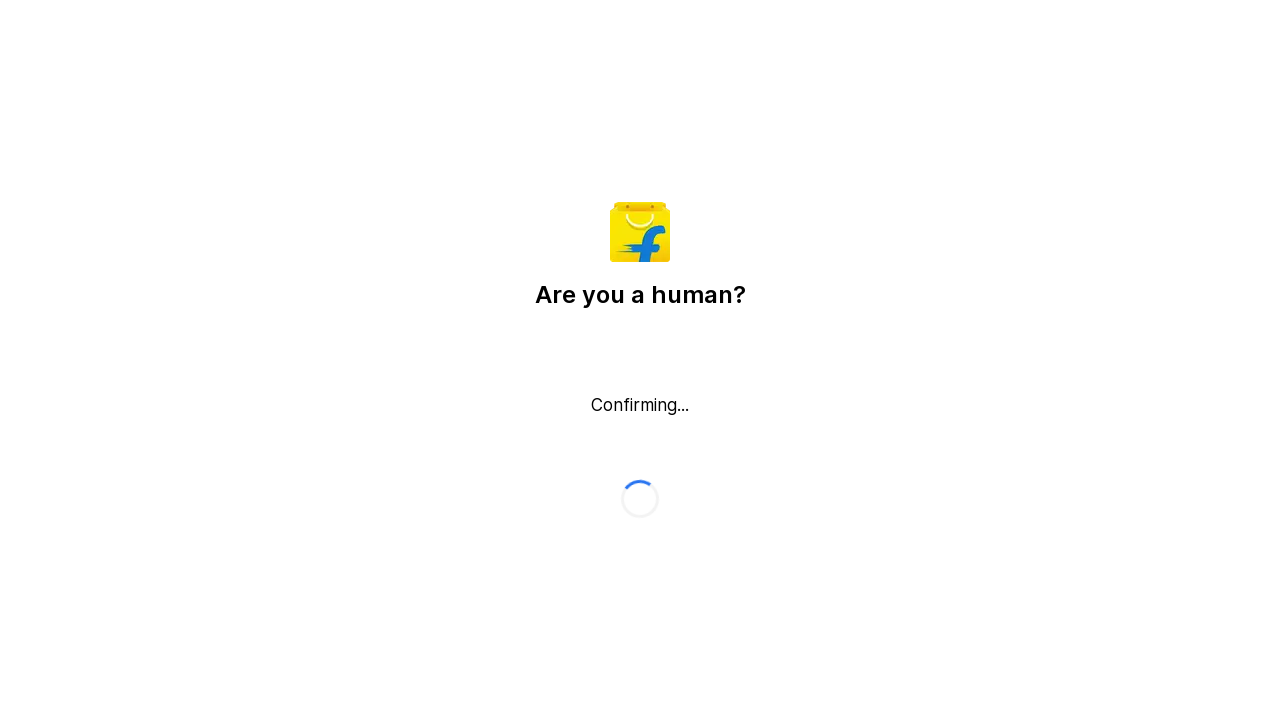

Pressed Page Up to scroll back up the Flipkart page
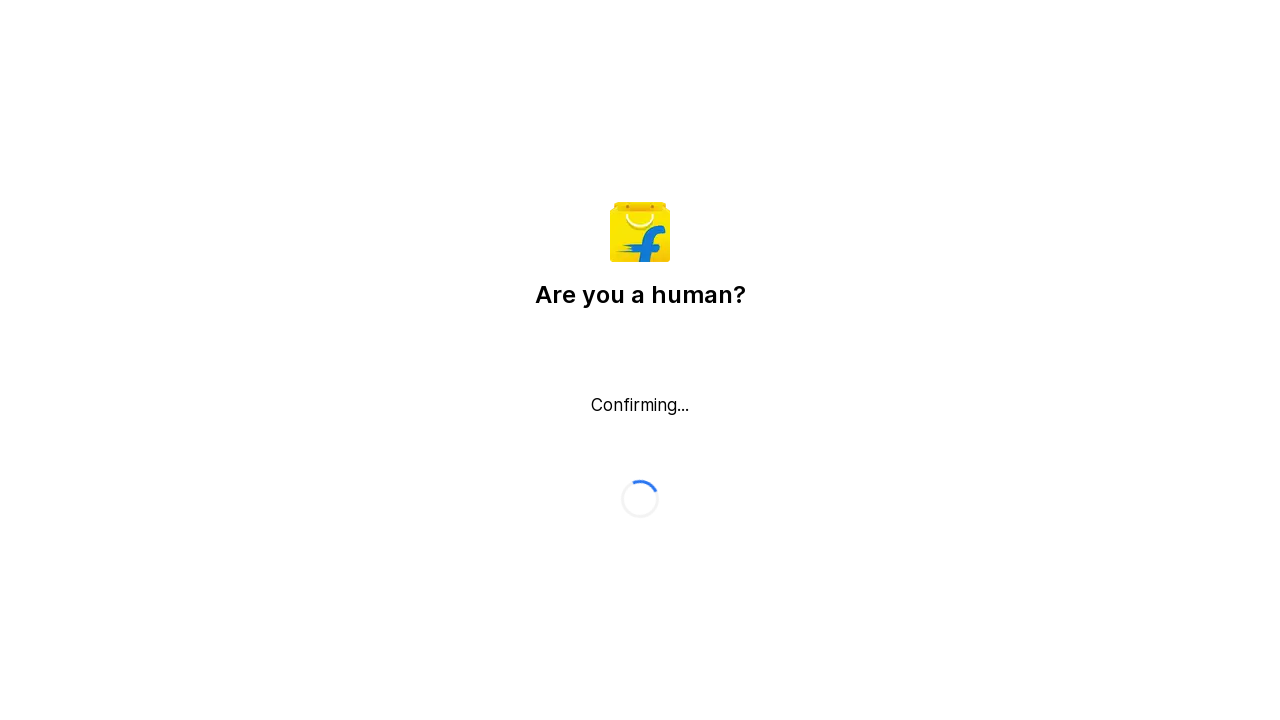

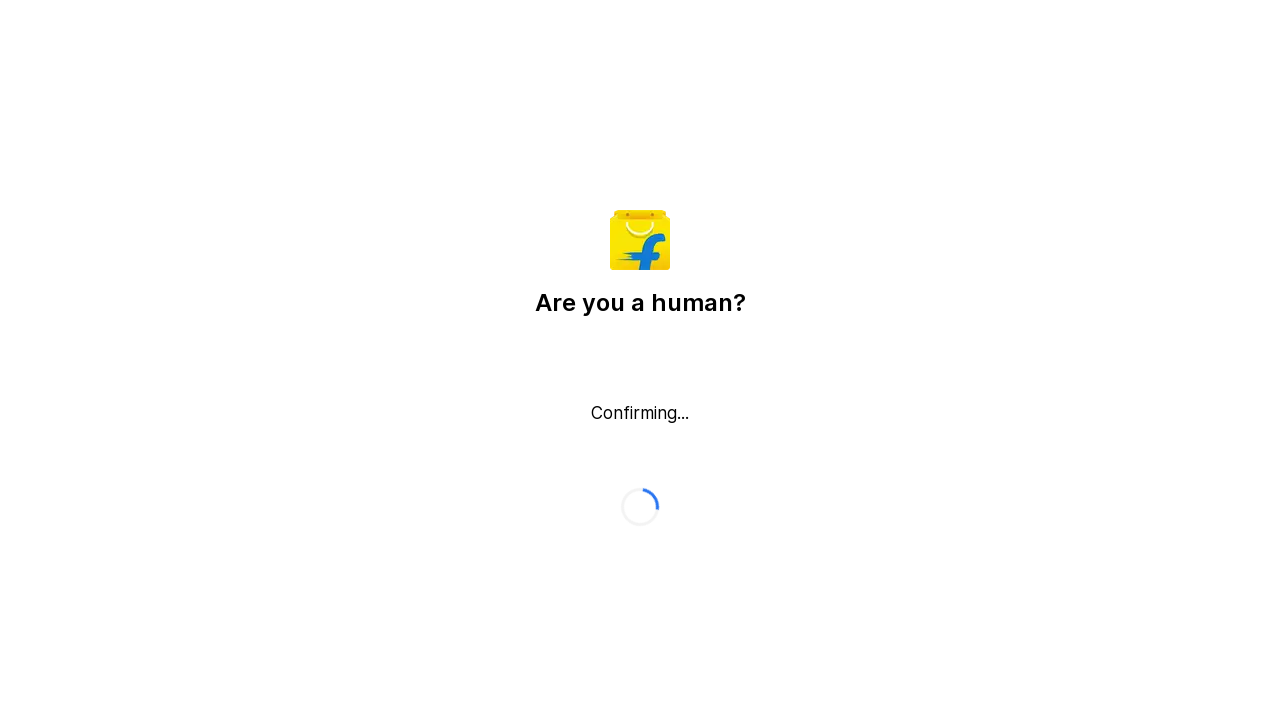